Tests login and logout flow on a sample testing playground app by logging in then clicking logout button

Starting URL: http://www.uitestingplayground.com/sampleapp

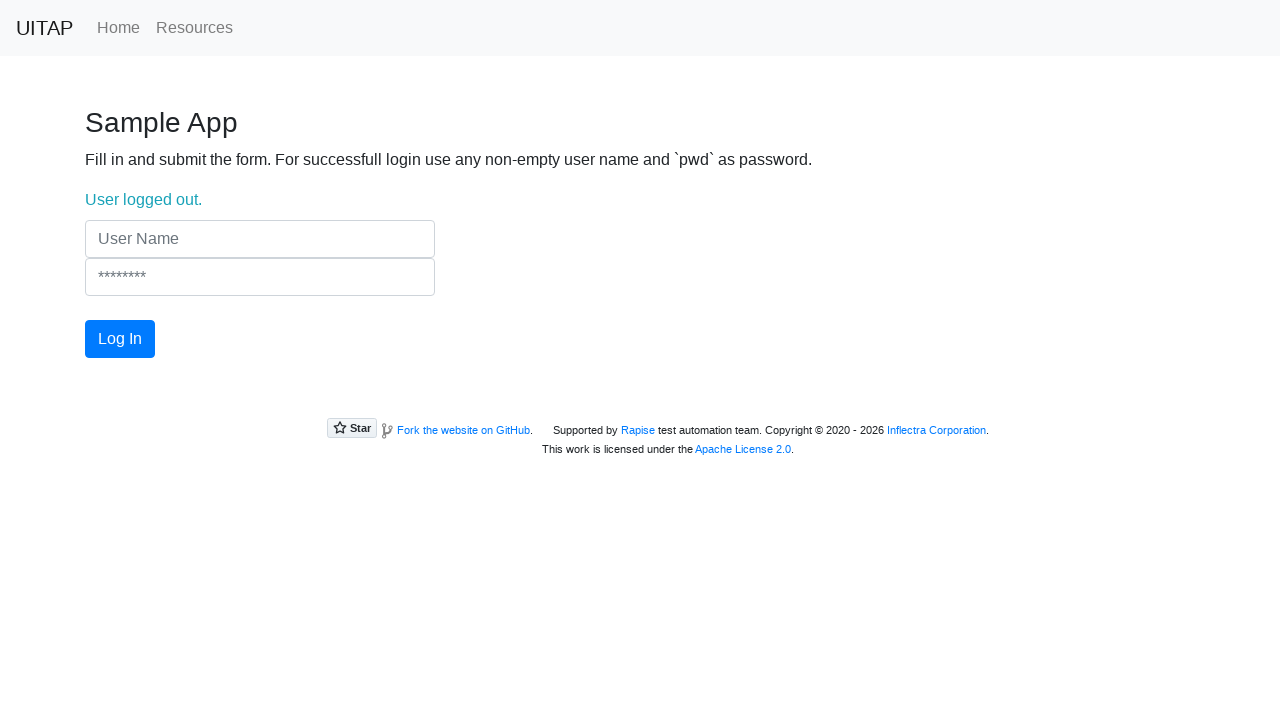

Filled username field with 'Gojo' on input[type="text"]
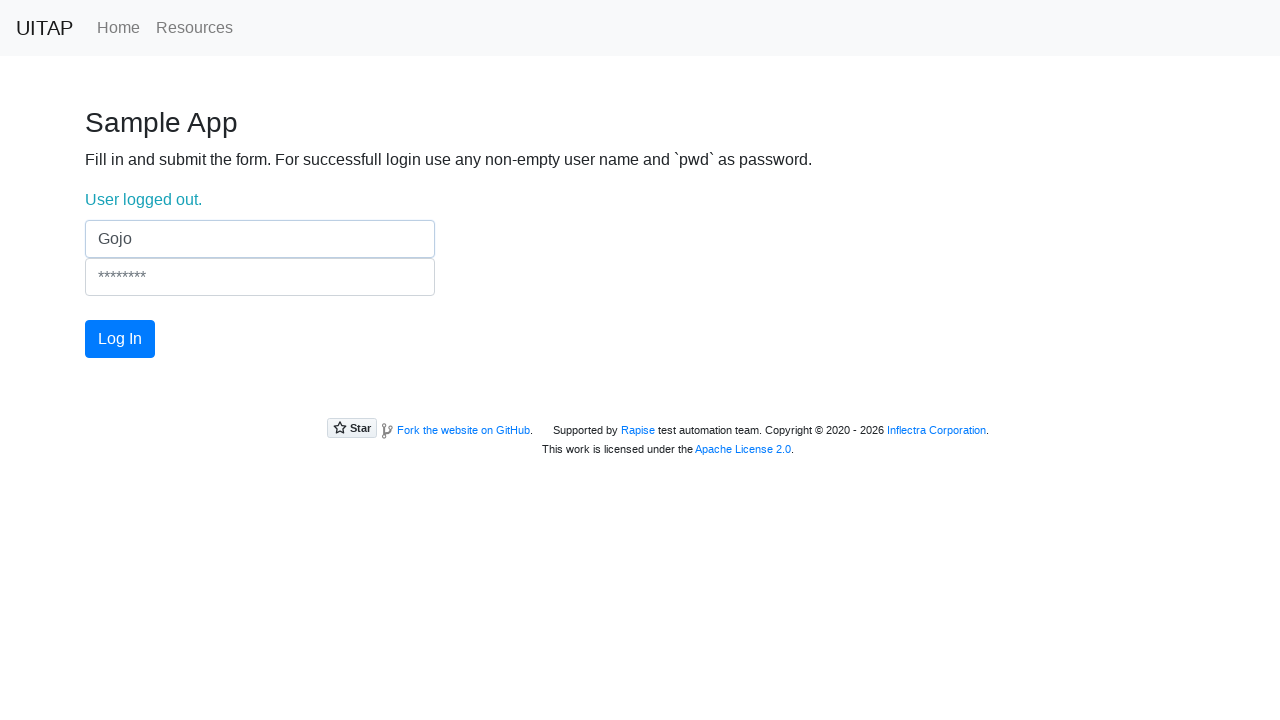

Filled password field with 'pwd' on input[type="password"]
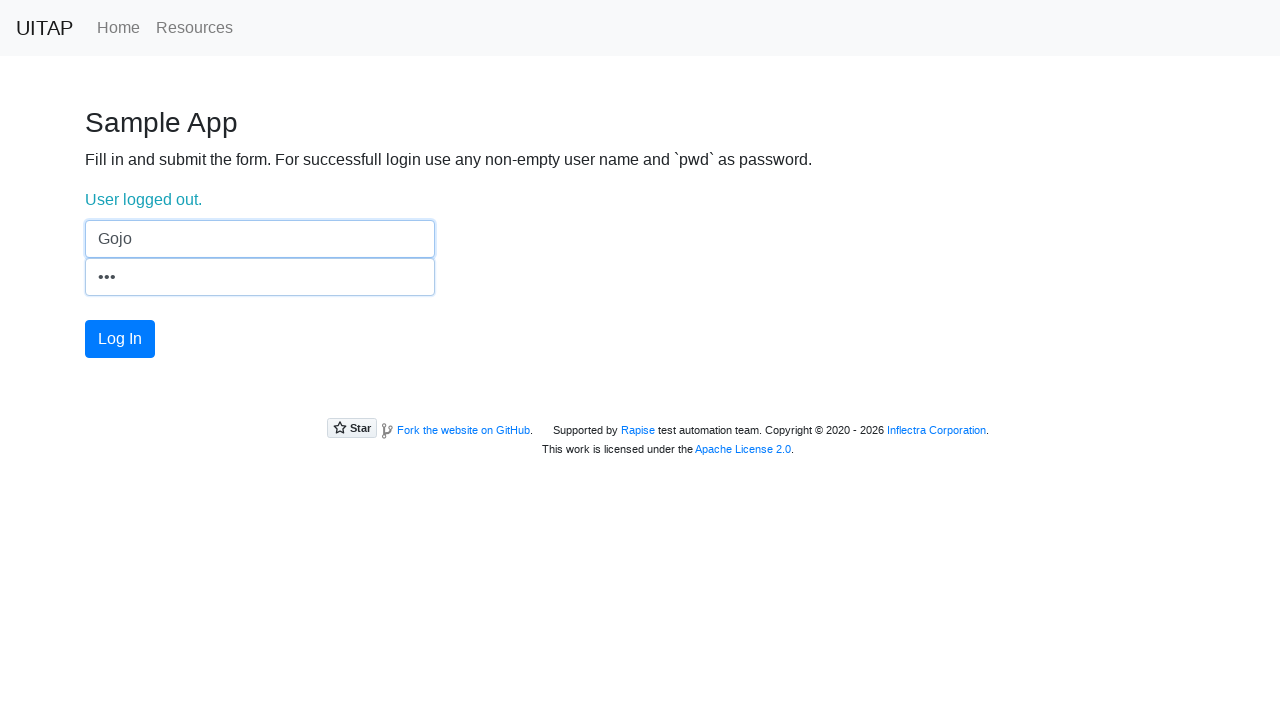

Clicked login button at (120, 339) on #login
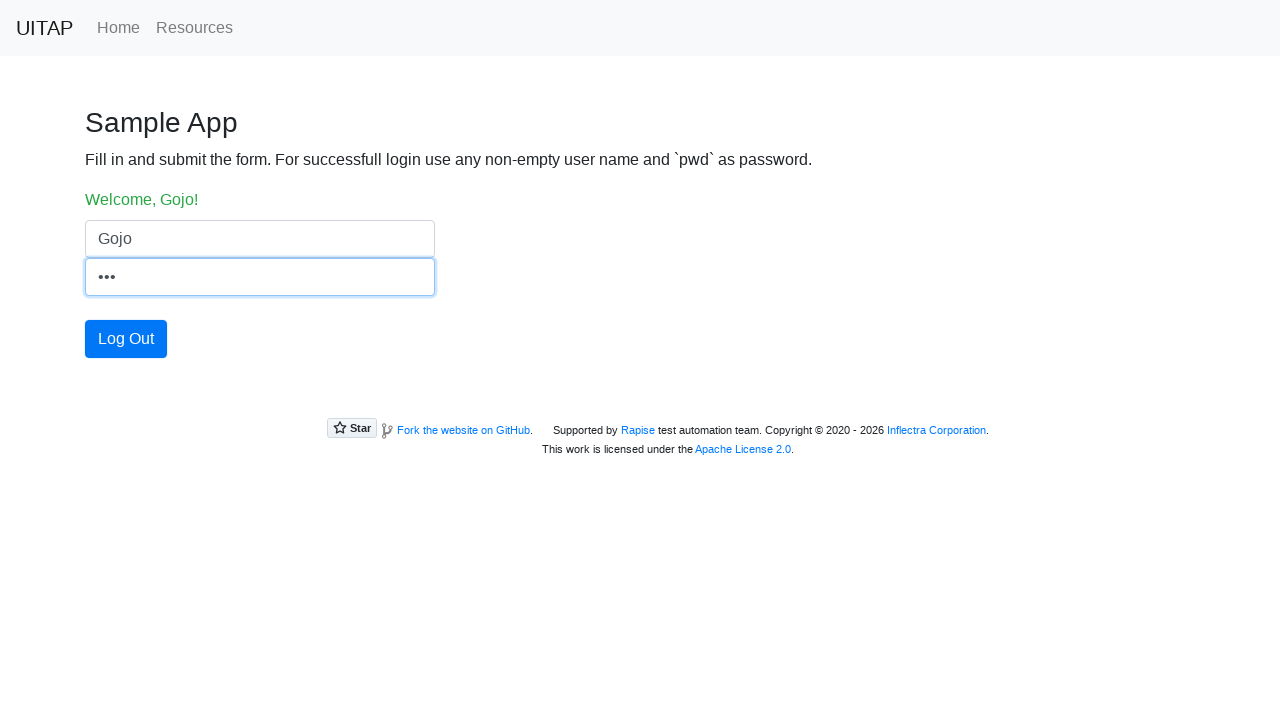

Login status message appeared
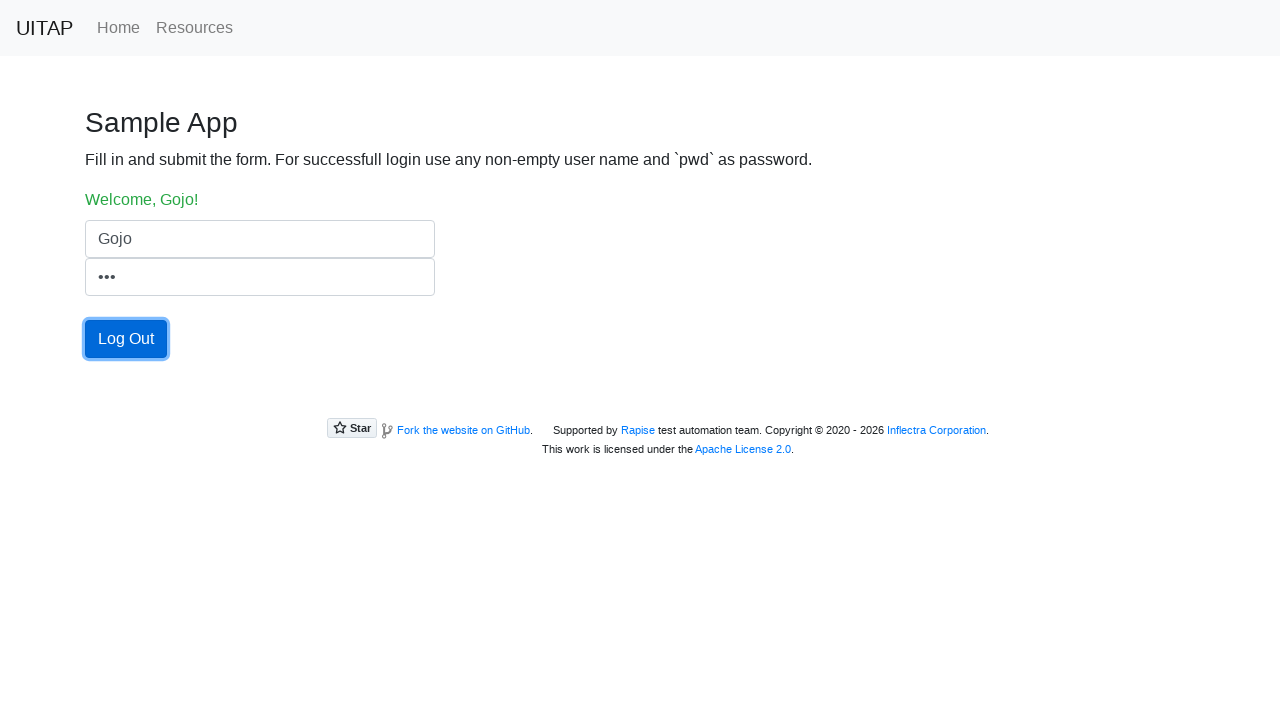

Clicked logout button at (126, 339) on #login
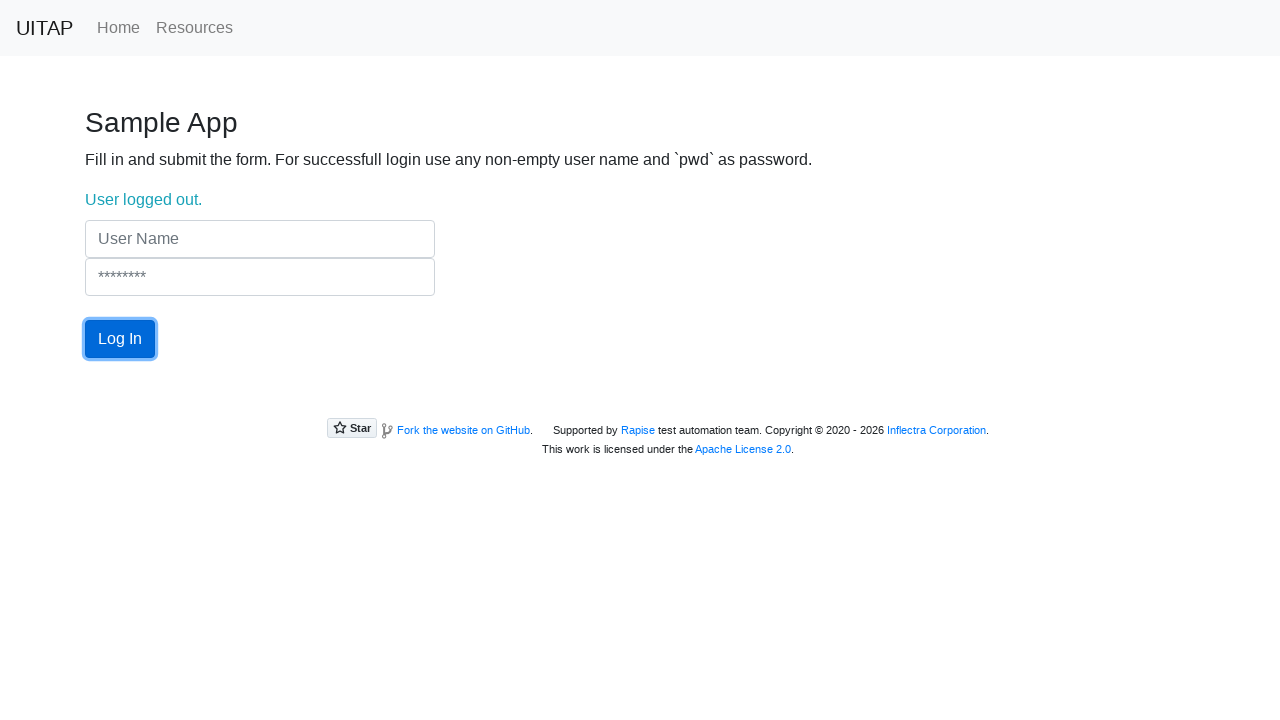

Logout status message appeared
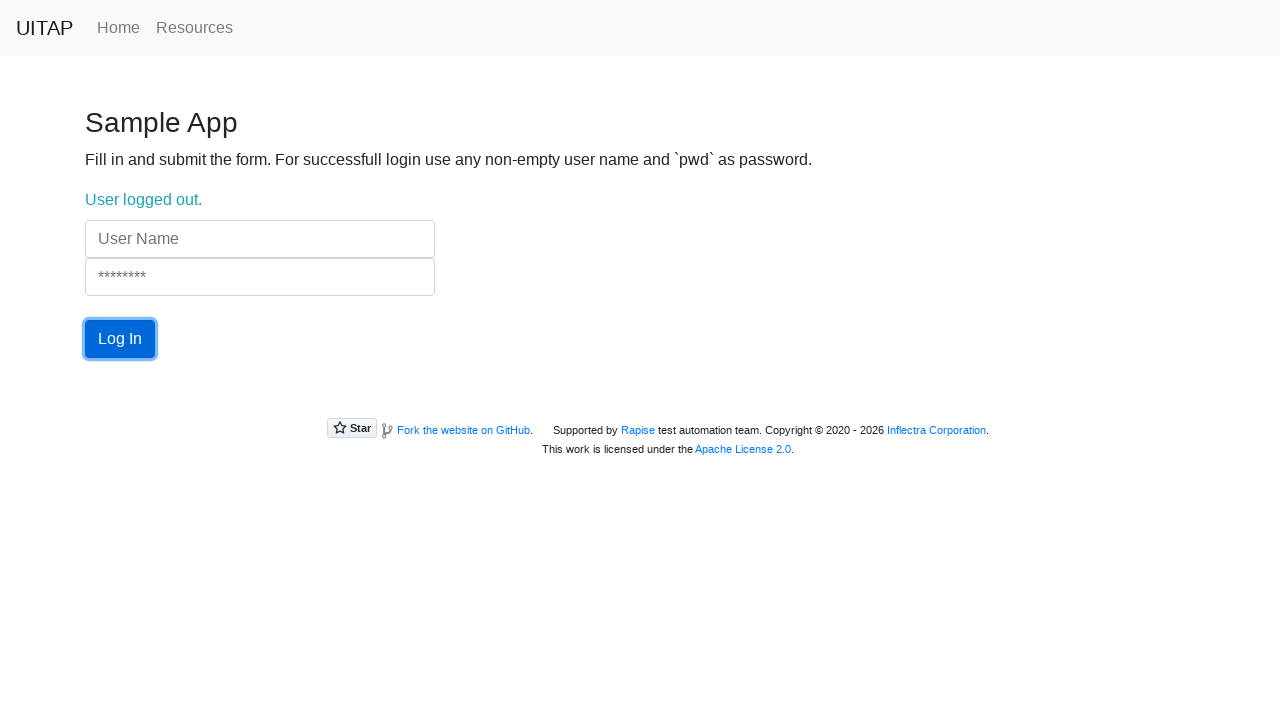

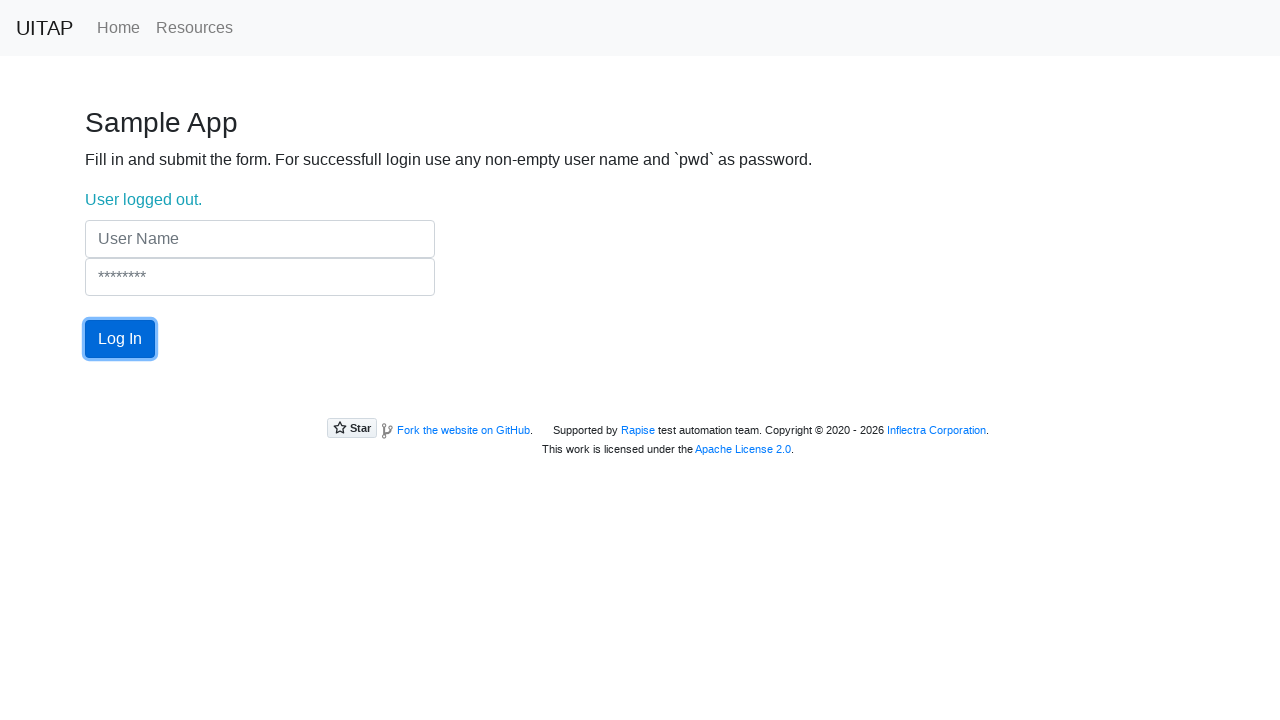